Tests navigation by visiting the training support website and clicking the "About Us" link to navigate to a new page.

Starting URL: https://training-support.net

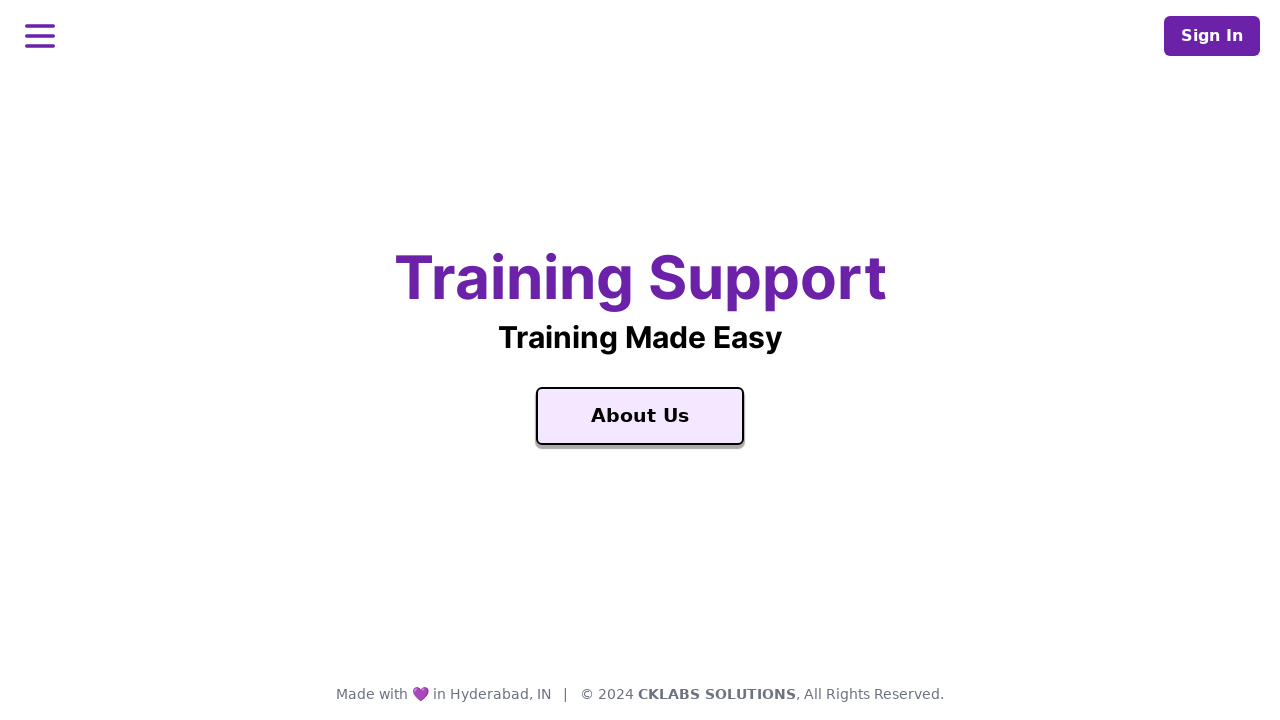

Navigated to https://training-support.net
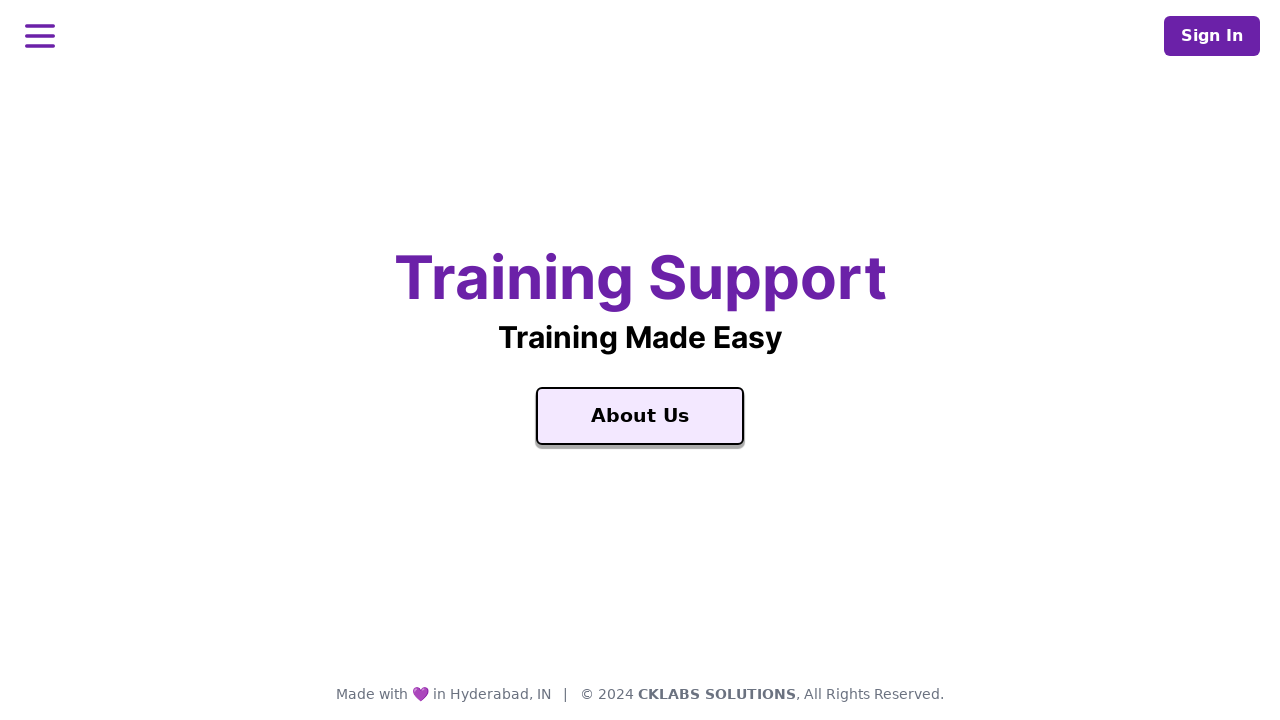

Clicked the 'About Us' link at (640, 416) on text=About Us
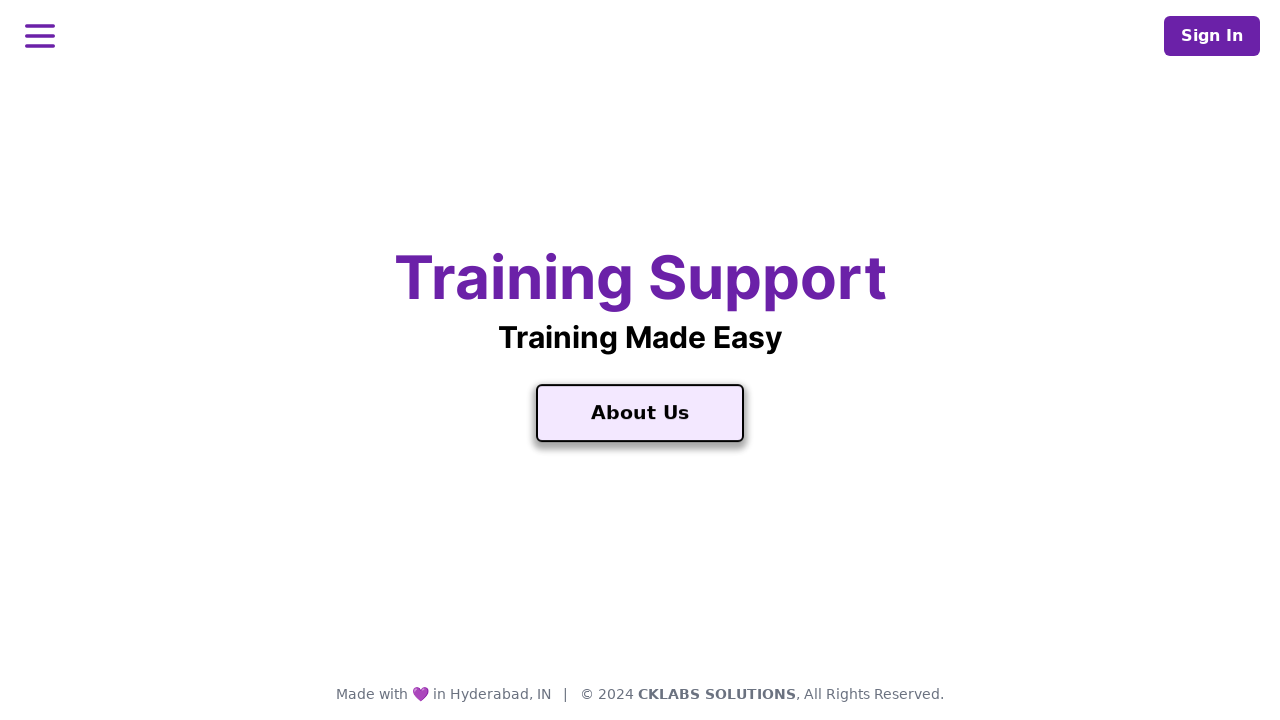

About Us page loaded successfully
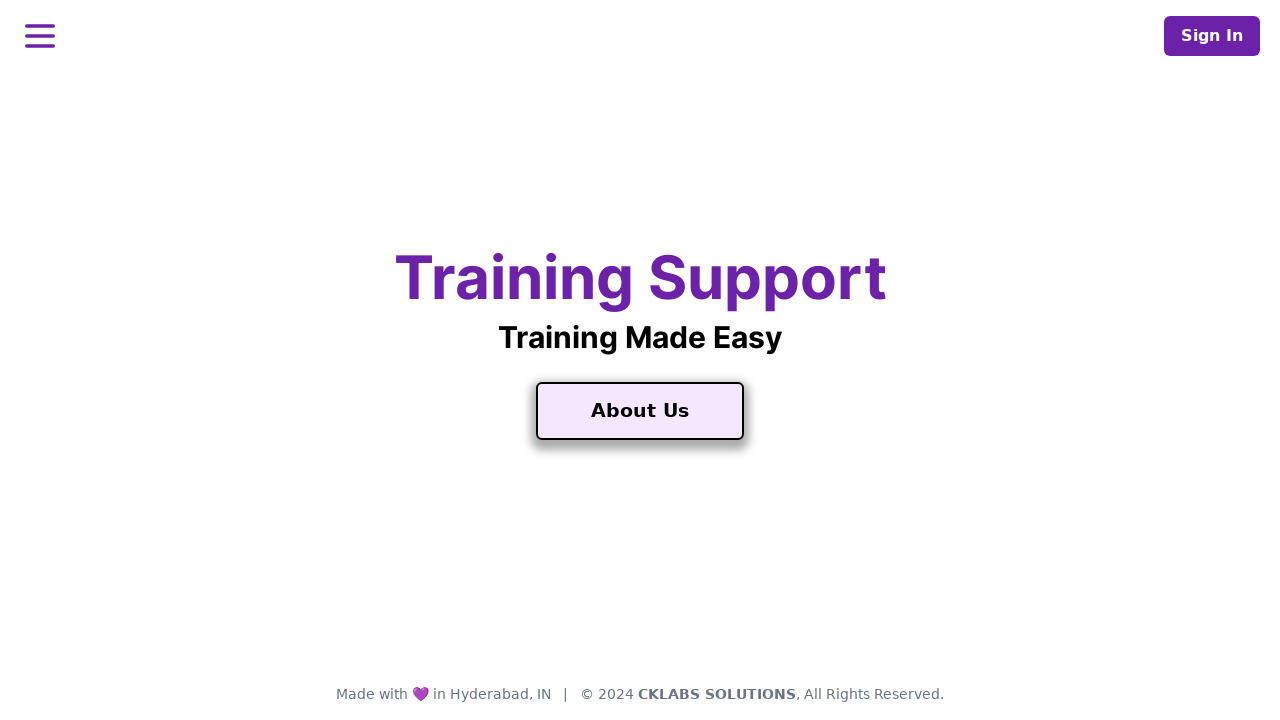

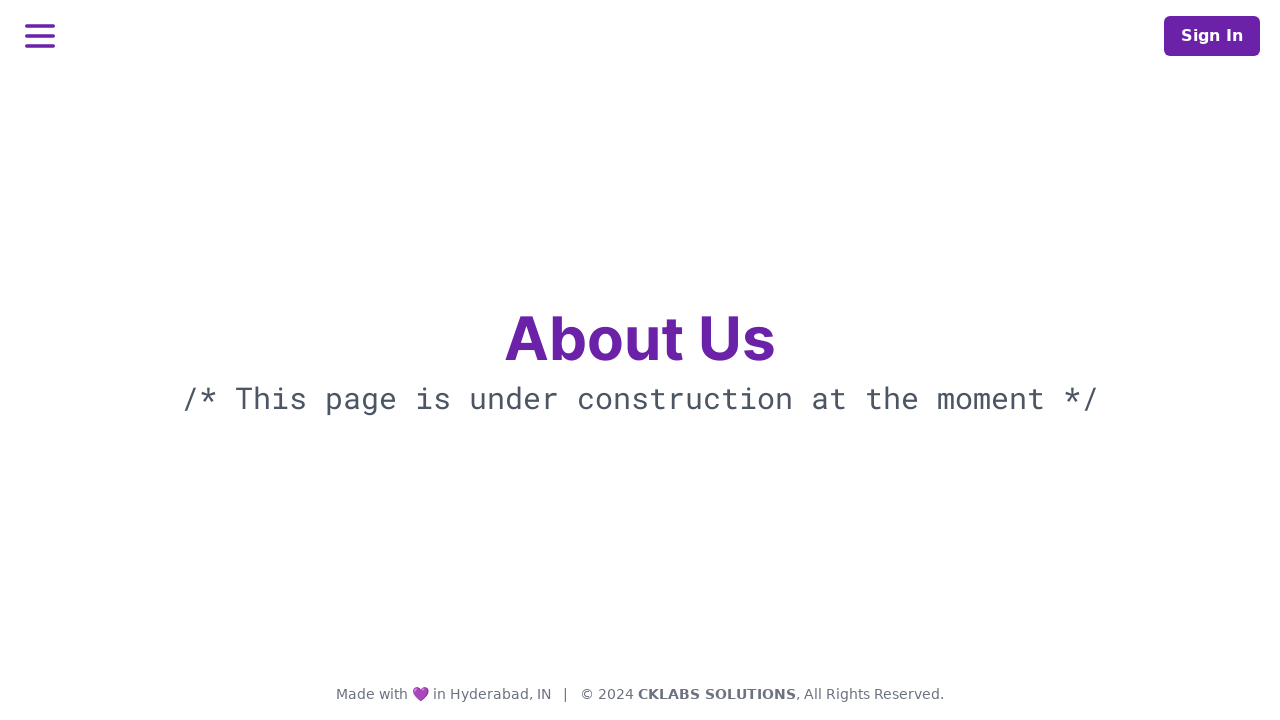